Tests dropdown selection by selecting a color from one dropdown and multiple car options from a multi-select dropdown

Starting URL: https://demoqa.com/select-menu

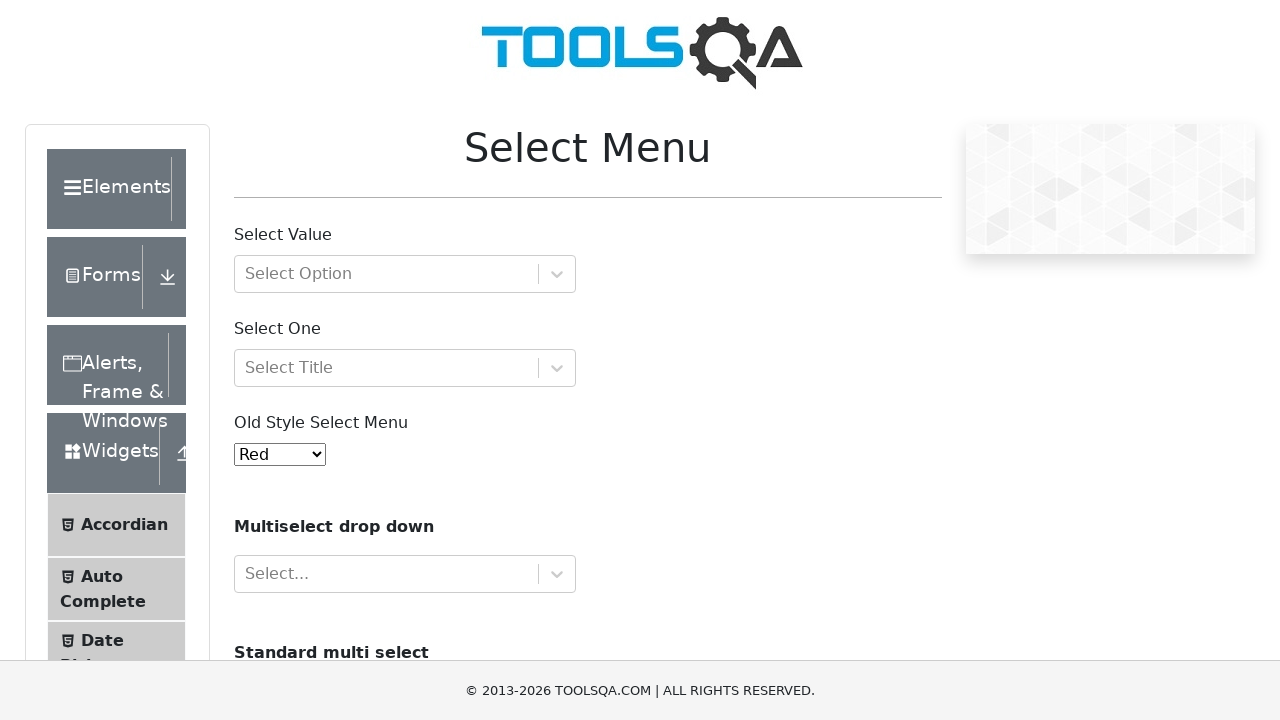

Selected color option '2' from old style select menu on #oldSelectMenu
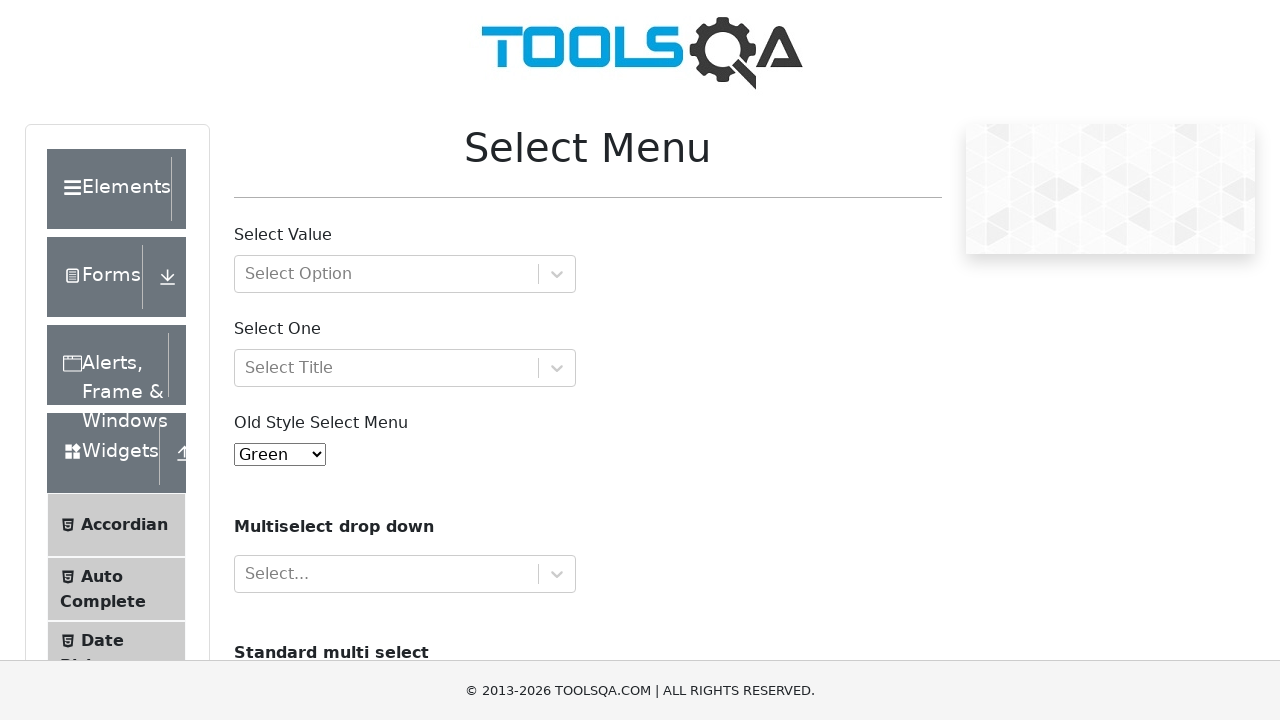

Selected multiple car options: Volvo and Saab from multi-select dropdown on #cars
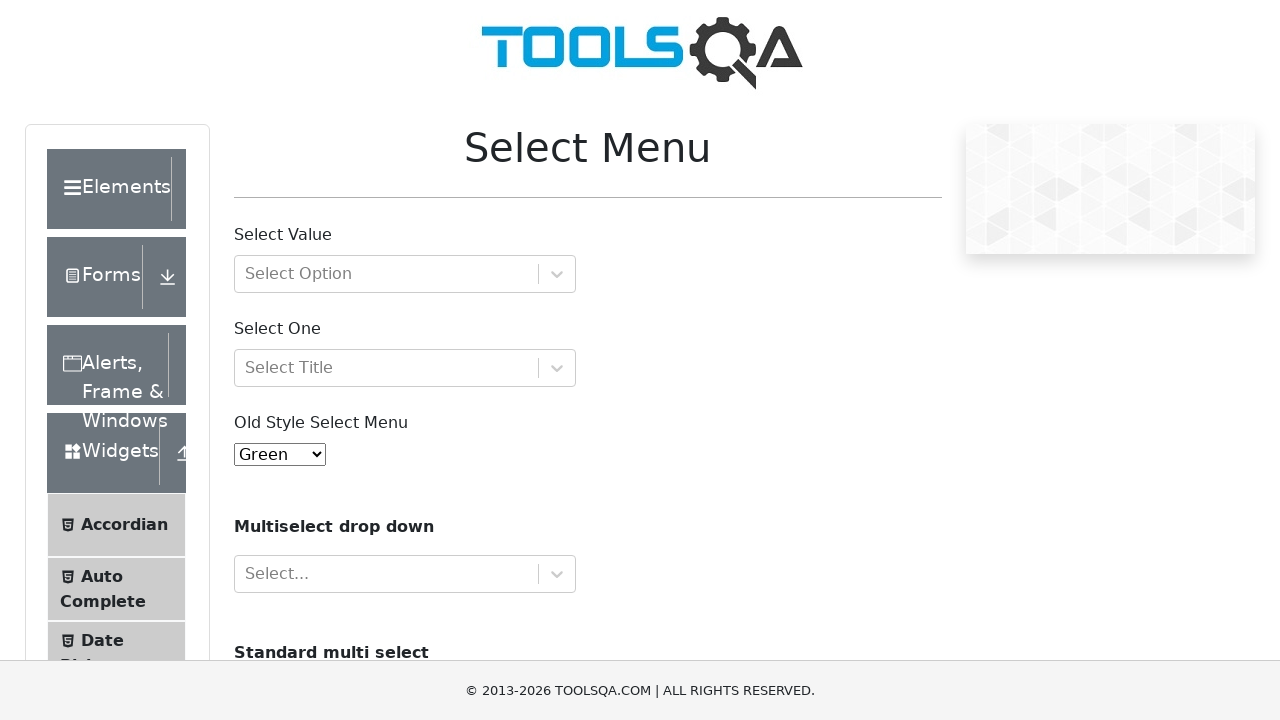

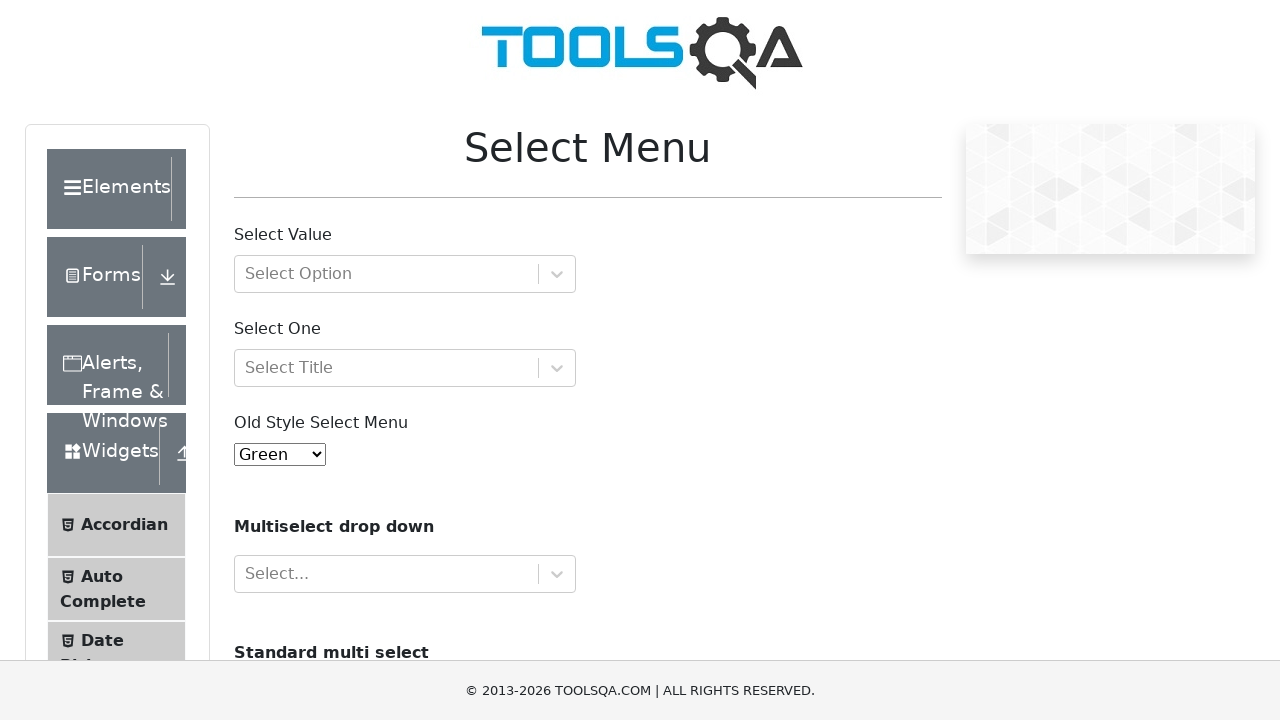